Tests browser navigation functionality by visiting a financial data page, clicking on a tabs element, navigating to Flipkart, then using browser back, forward, and refresh controls.

Starting URL: https://money.rediff.com/gainers/bse/daily/groupa

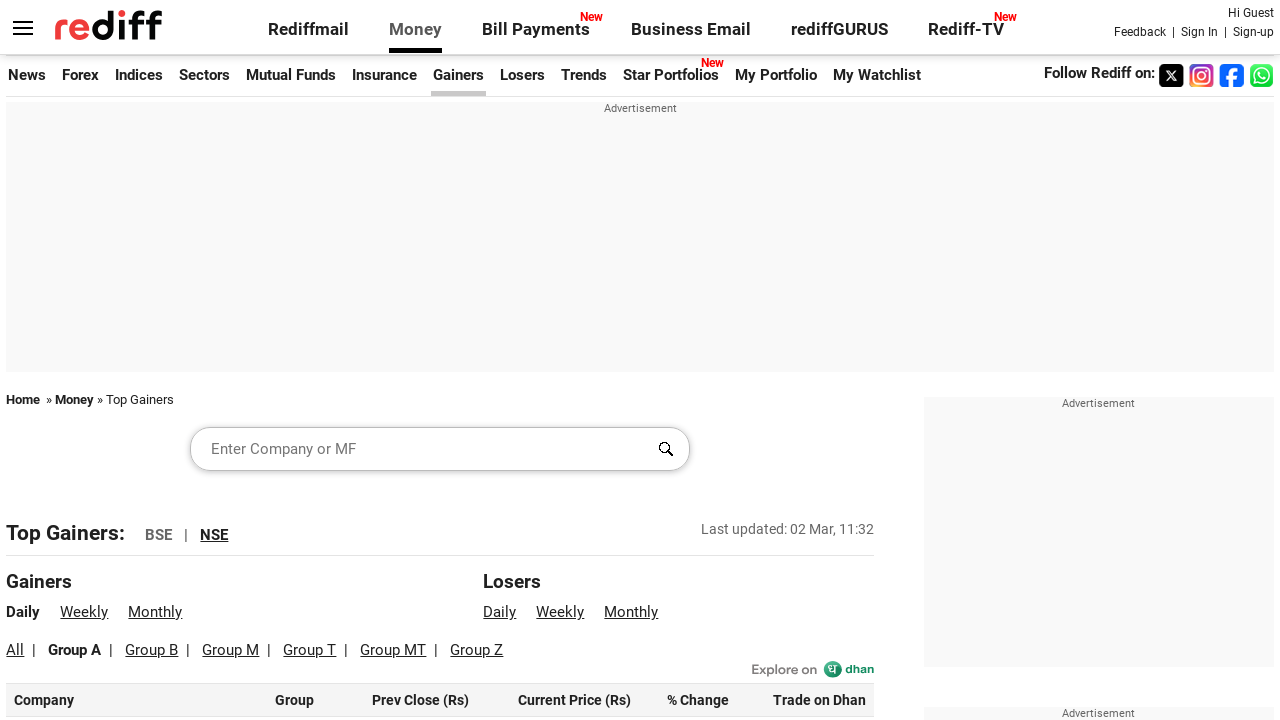

Navigated to Rediff Money financial data page (BSE gainers)
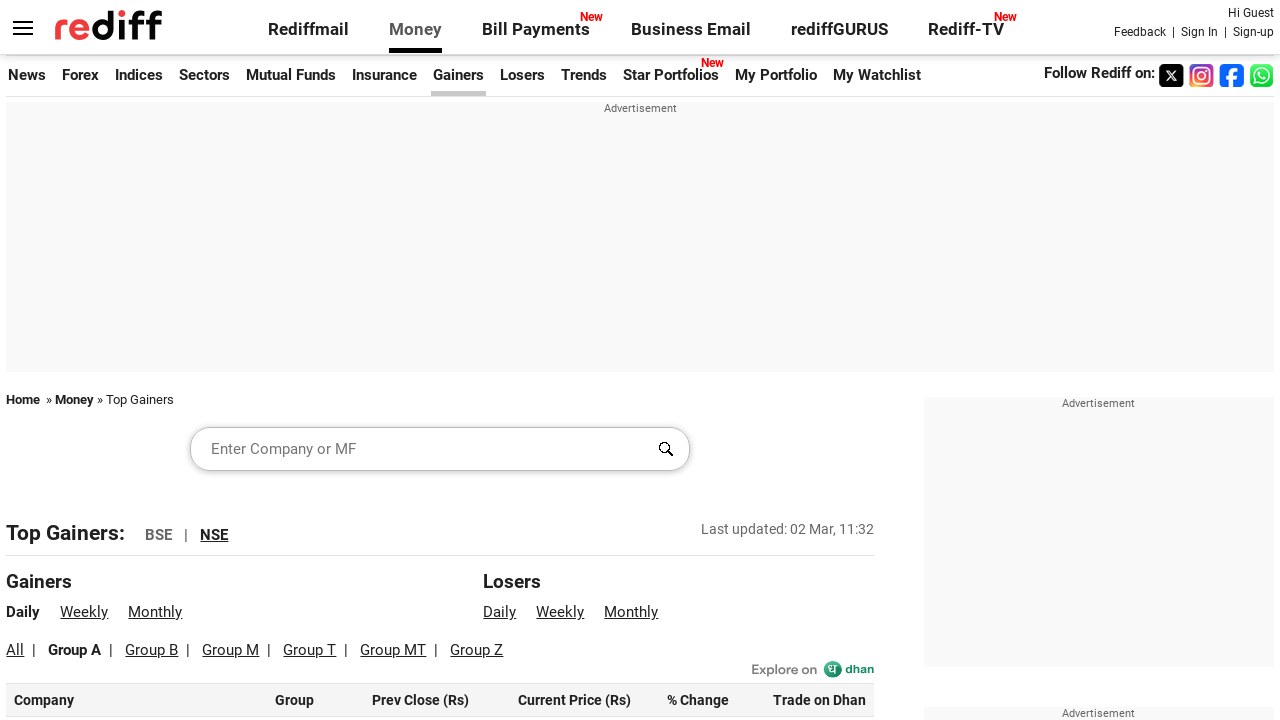

Clicked on tabs element at (84, 612) on (//div[@class='tabs'])[1]
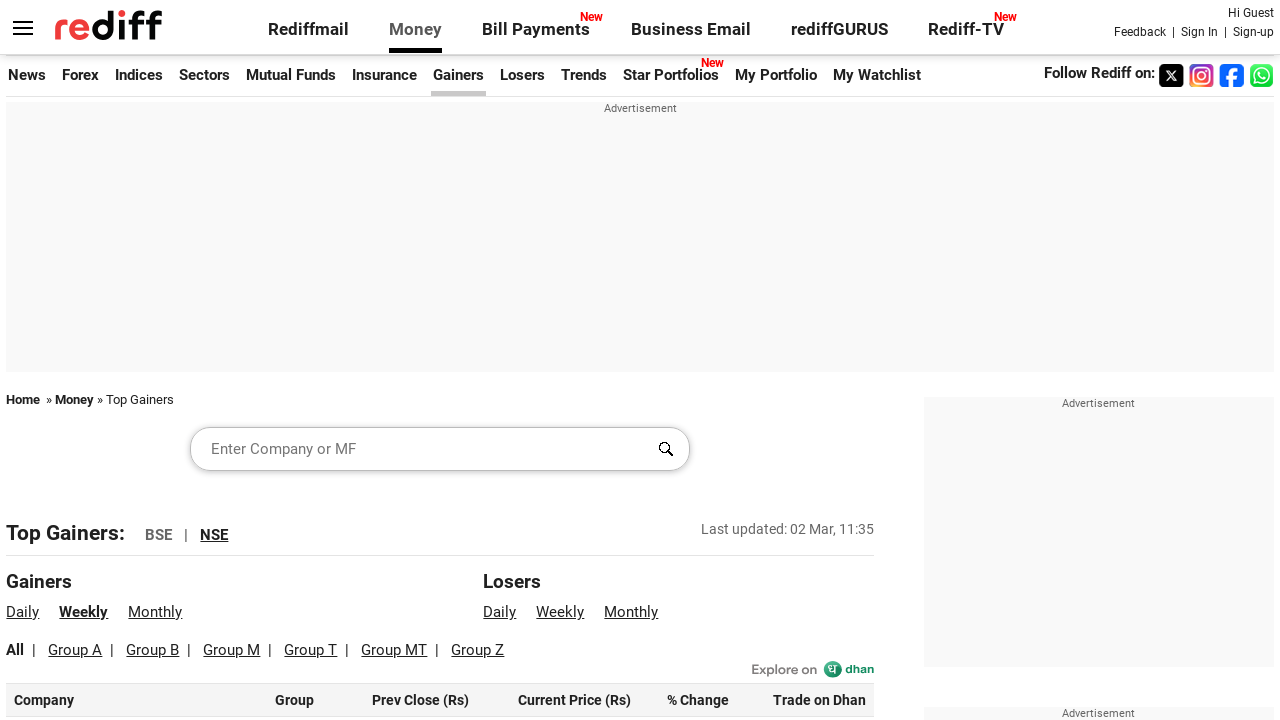

Navigated to Flipkart
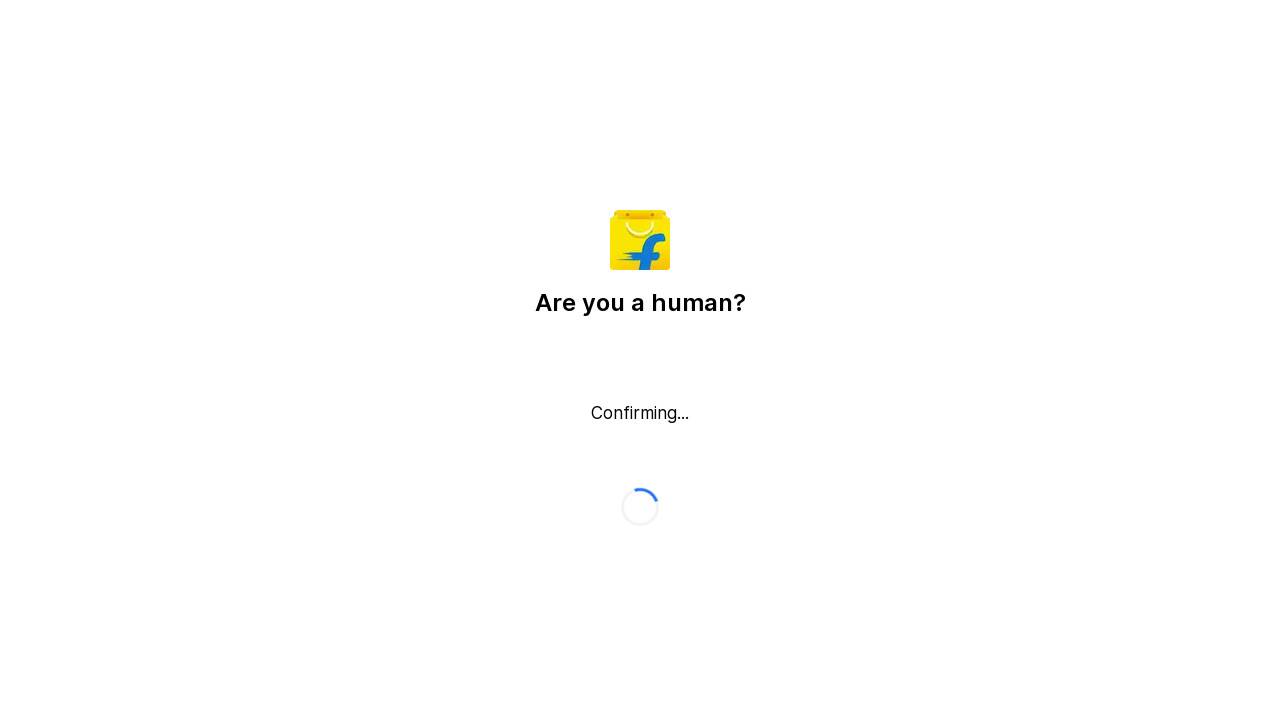

Navigated back to previous page using browser back button
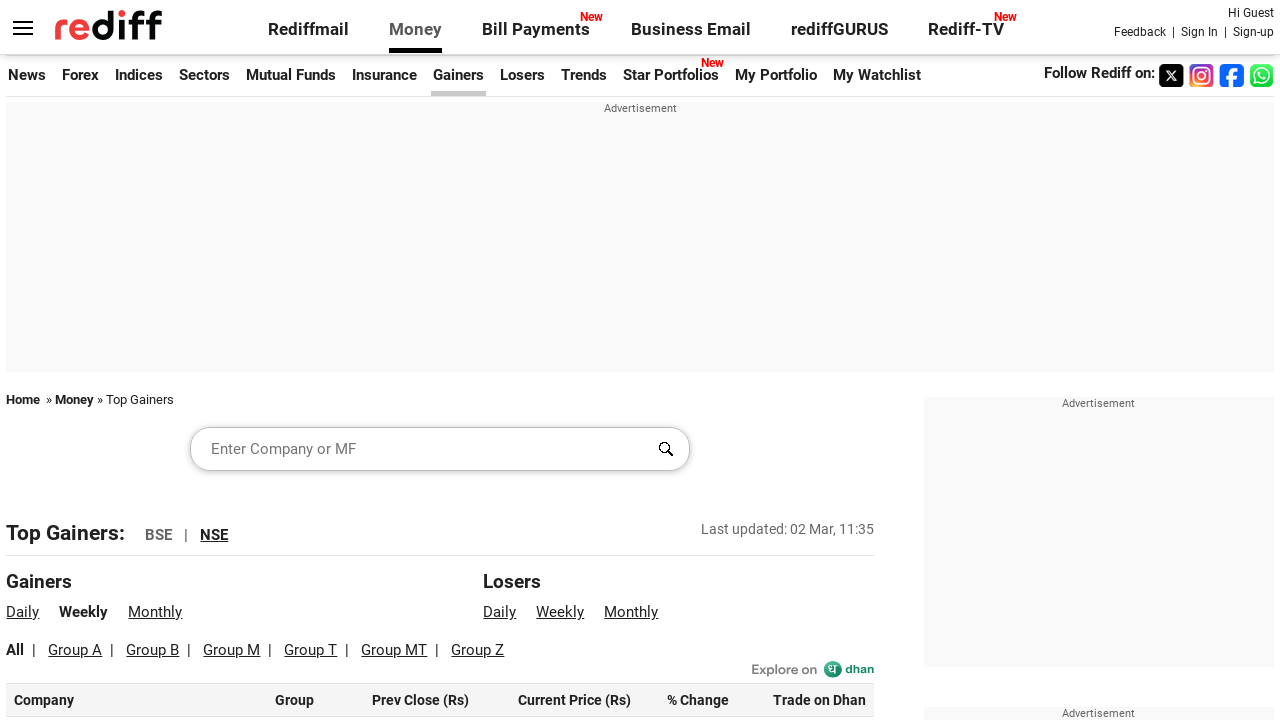

Waited 2 seconds for page to stabilize
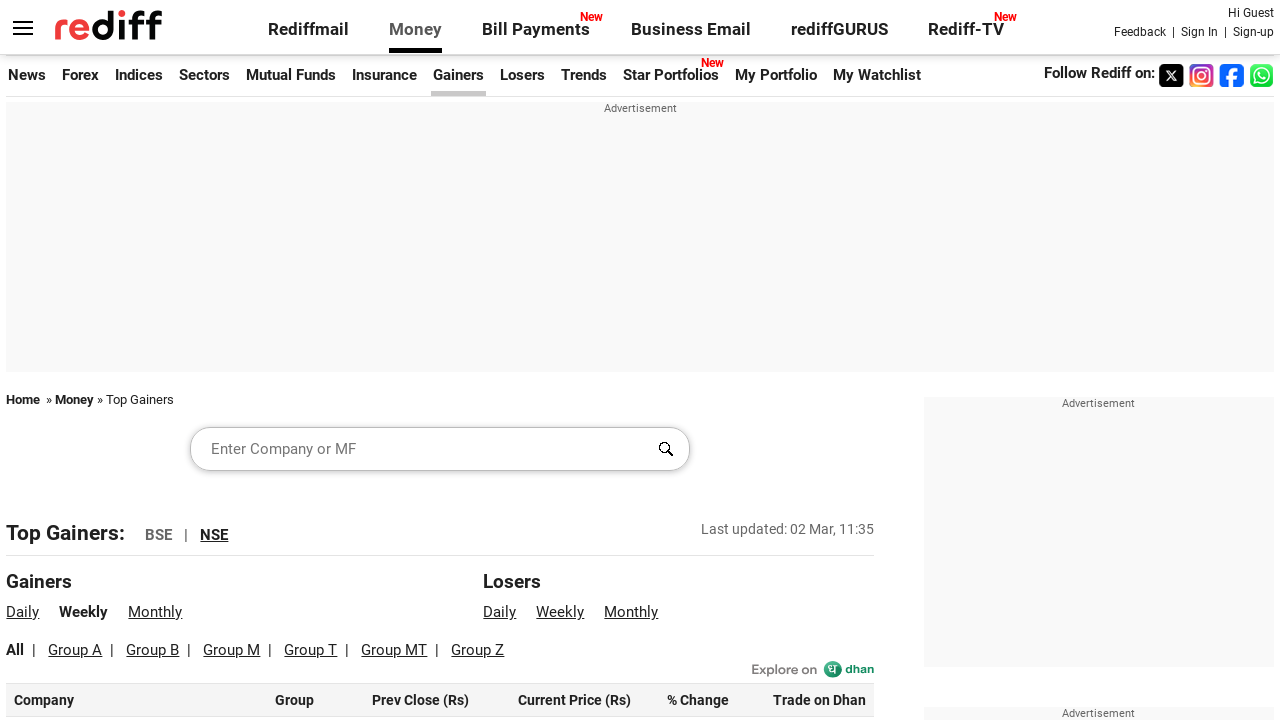

Navigated forward to Flipkart using browser forward button
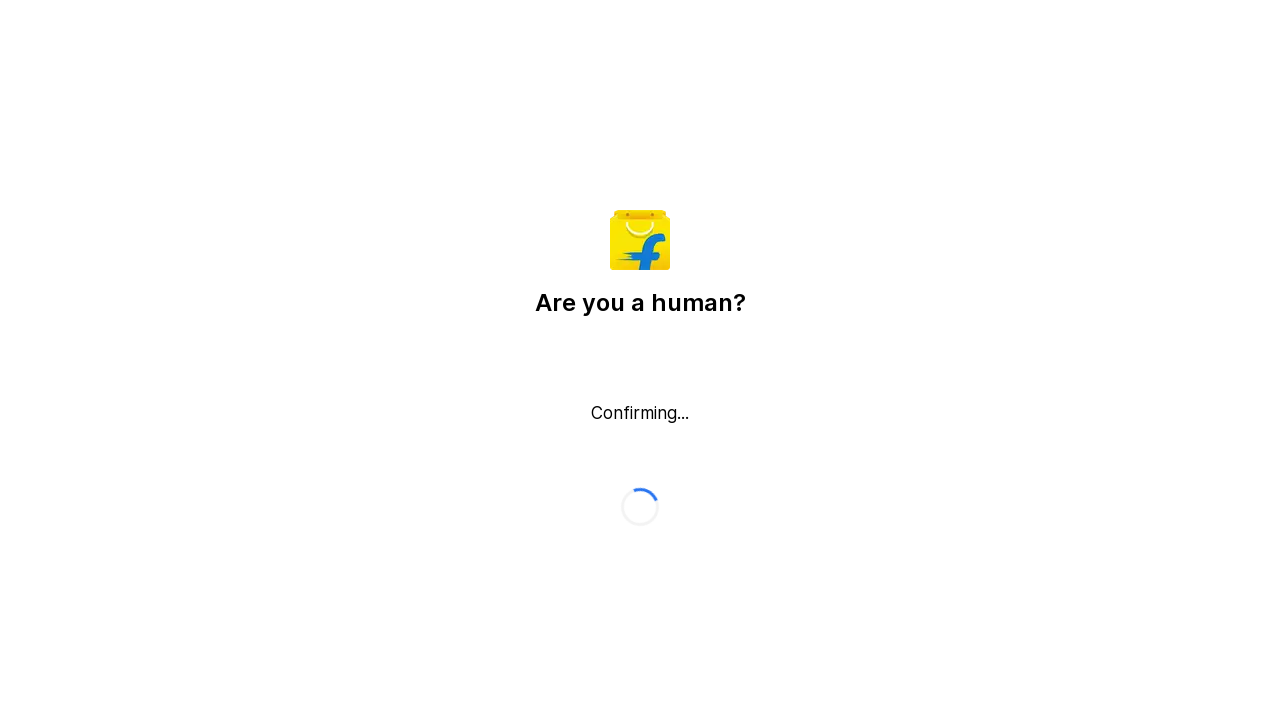

Refreshed the current page
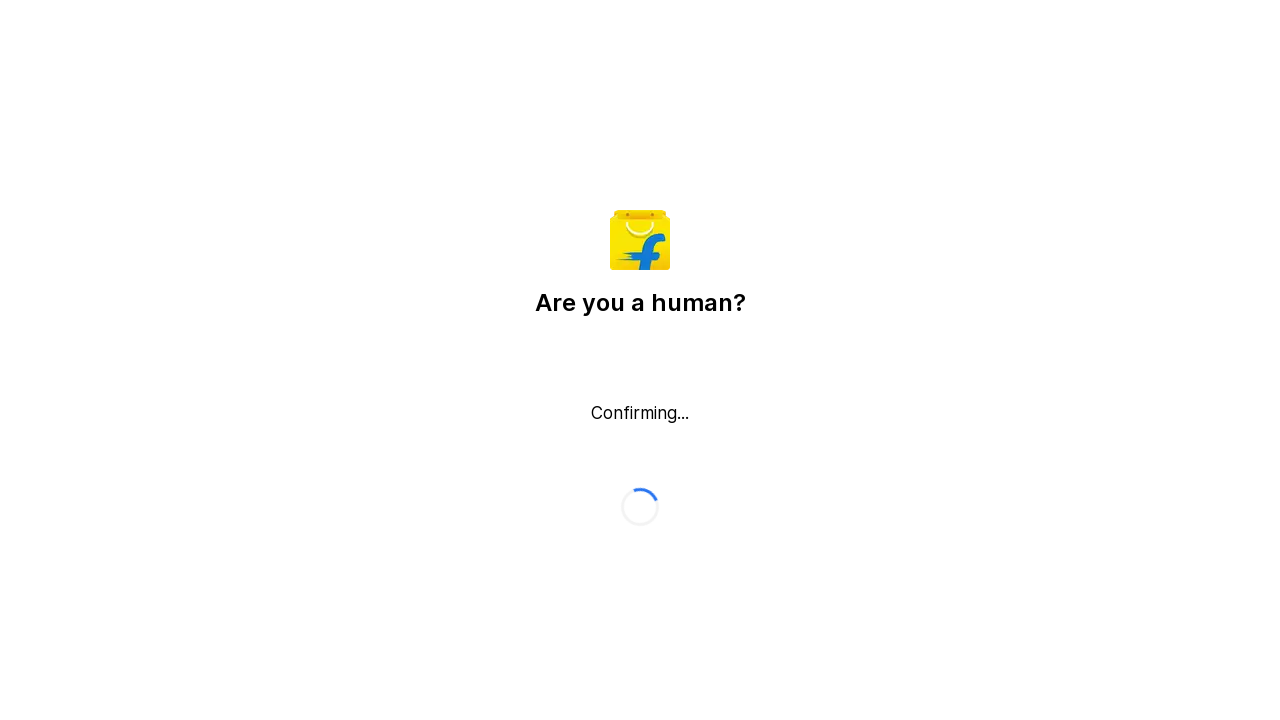

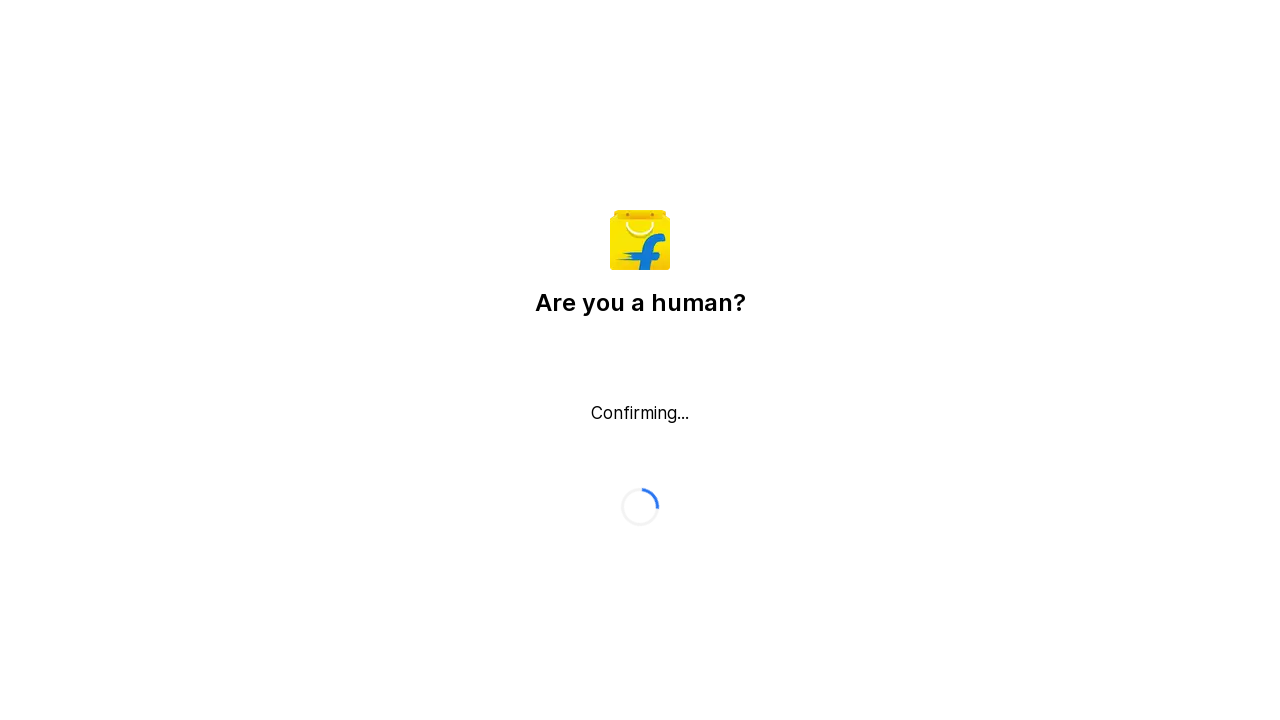